Tests table functionality by navigating to a tables page, verifying table structure (rows and columns), clicking the table header to sort the table, and checking cell values and footer elements.

Starting URL: https://v1.training-support.net/selenium/tables

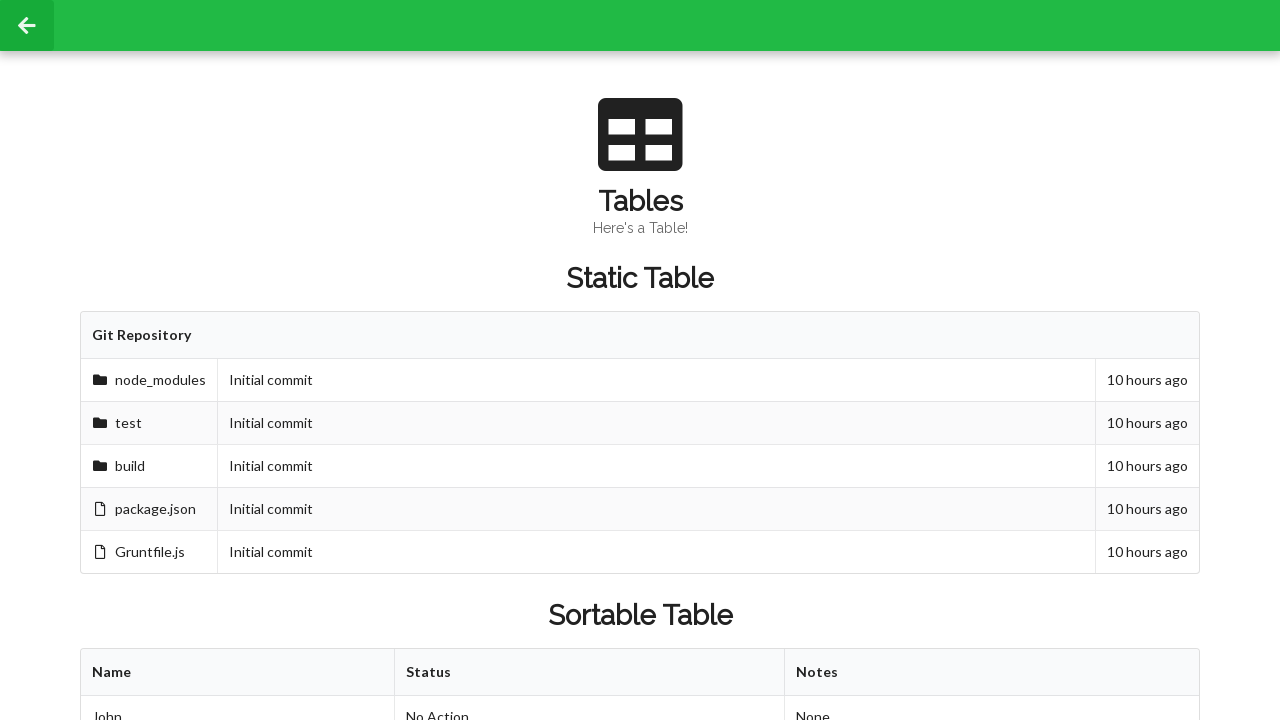

Waited for sortable table to be visible
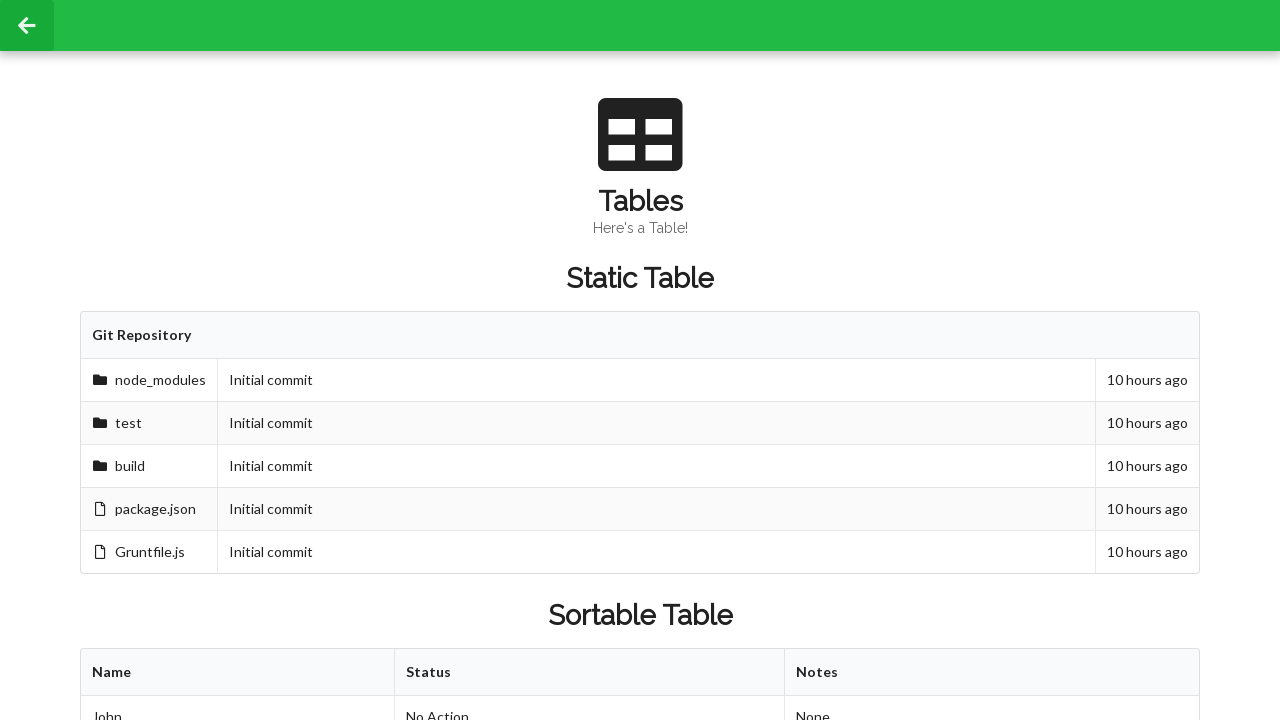

Verified table columns exist in first row
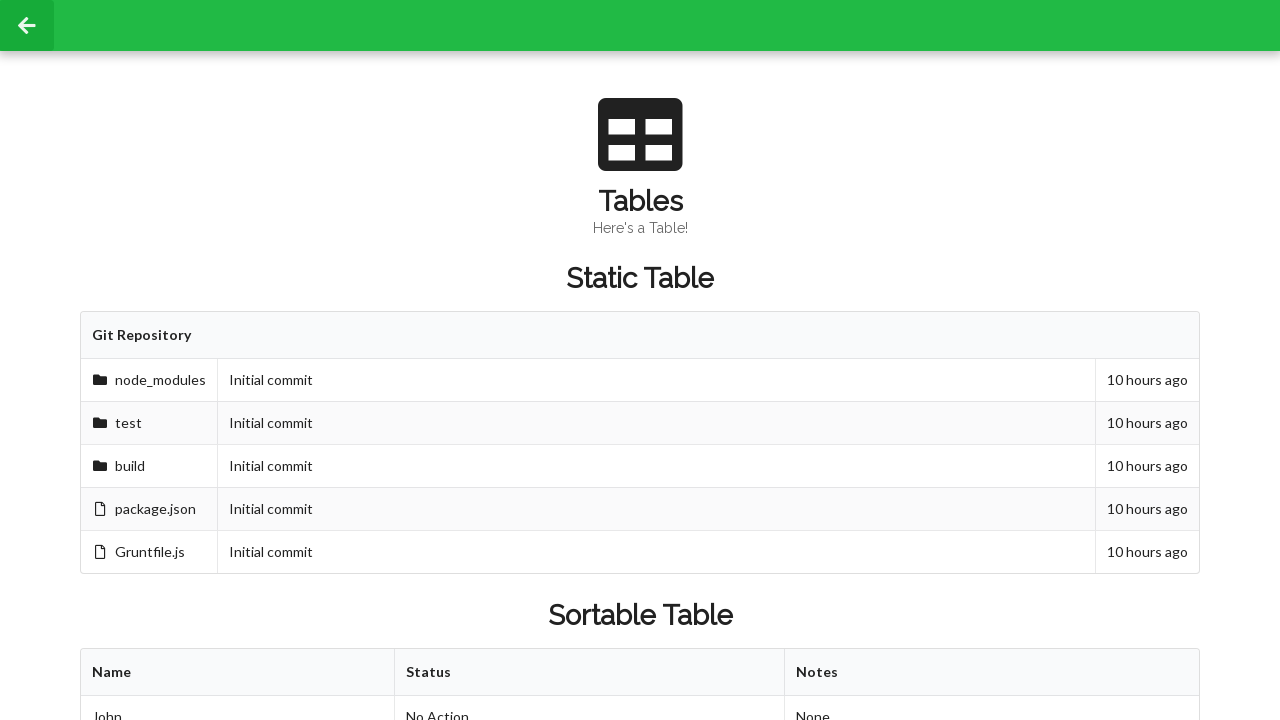

Verified table rows exist
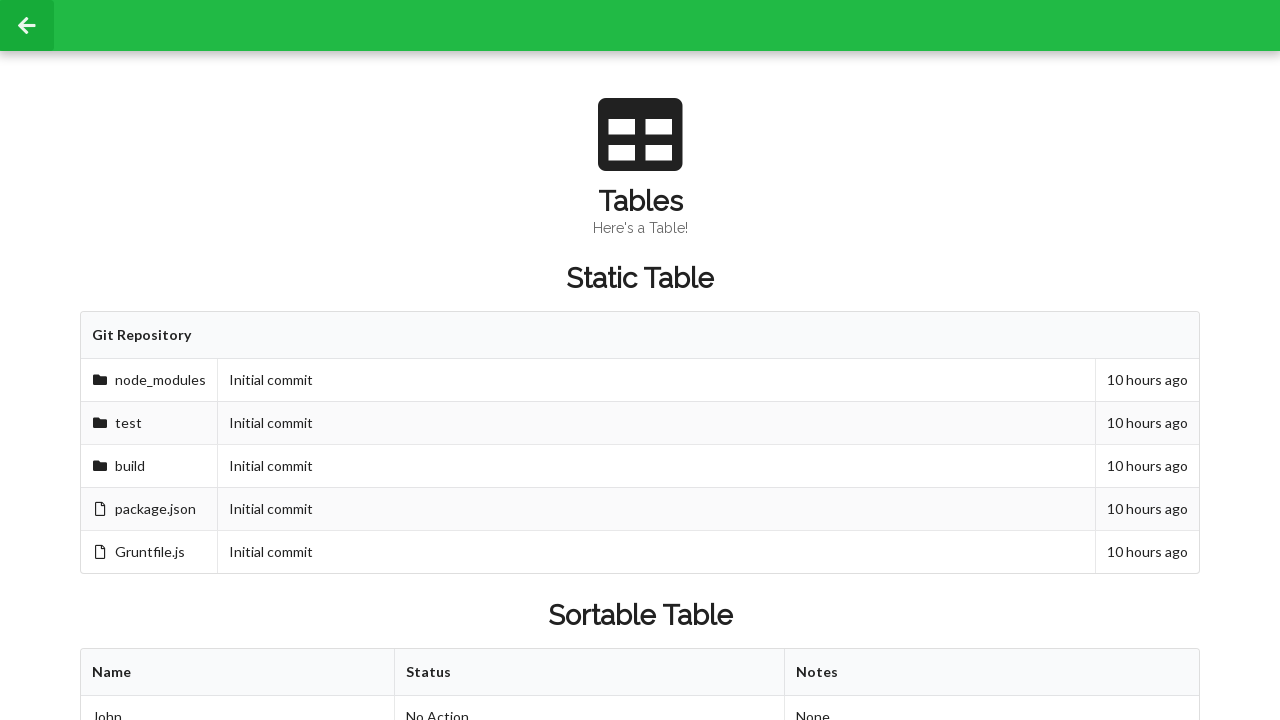

Verified specific cell value (row 2, column 2) is accessible
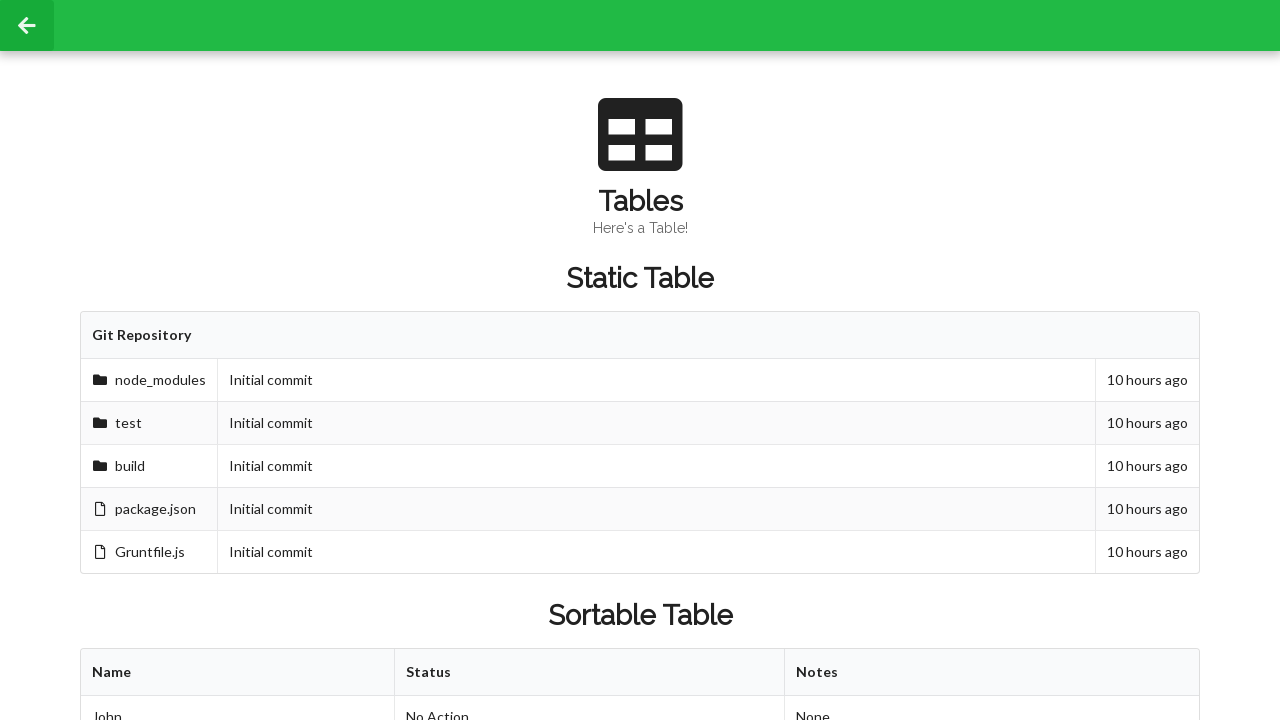

Clicked table header to sort the table at (238, 673) on xpath=//table[@id='sortableTable']/thead/tr/th
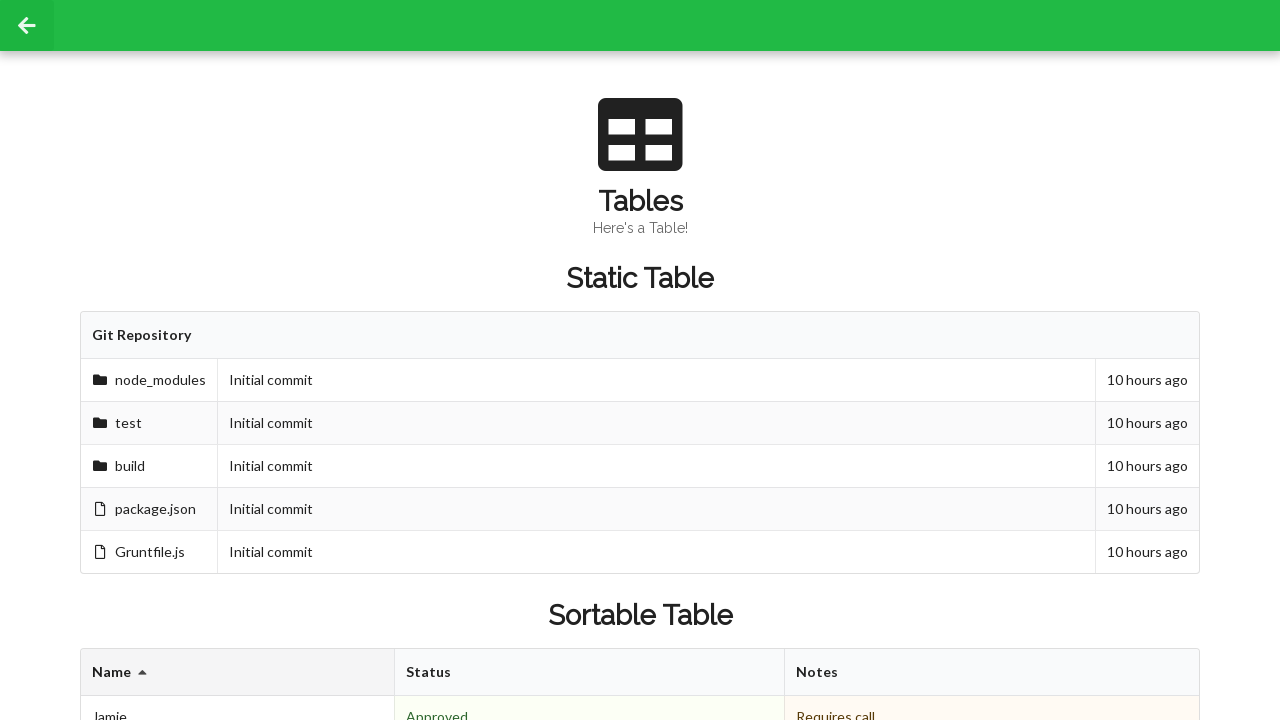

Verified table re-sorted and cell (row 2, column 2) is still accessible
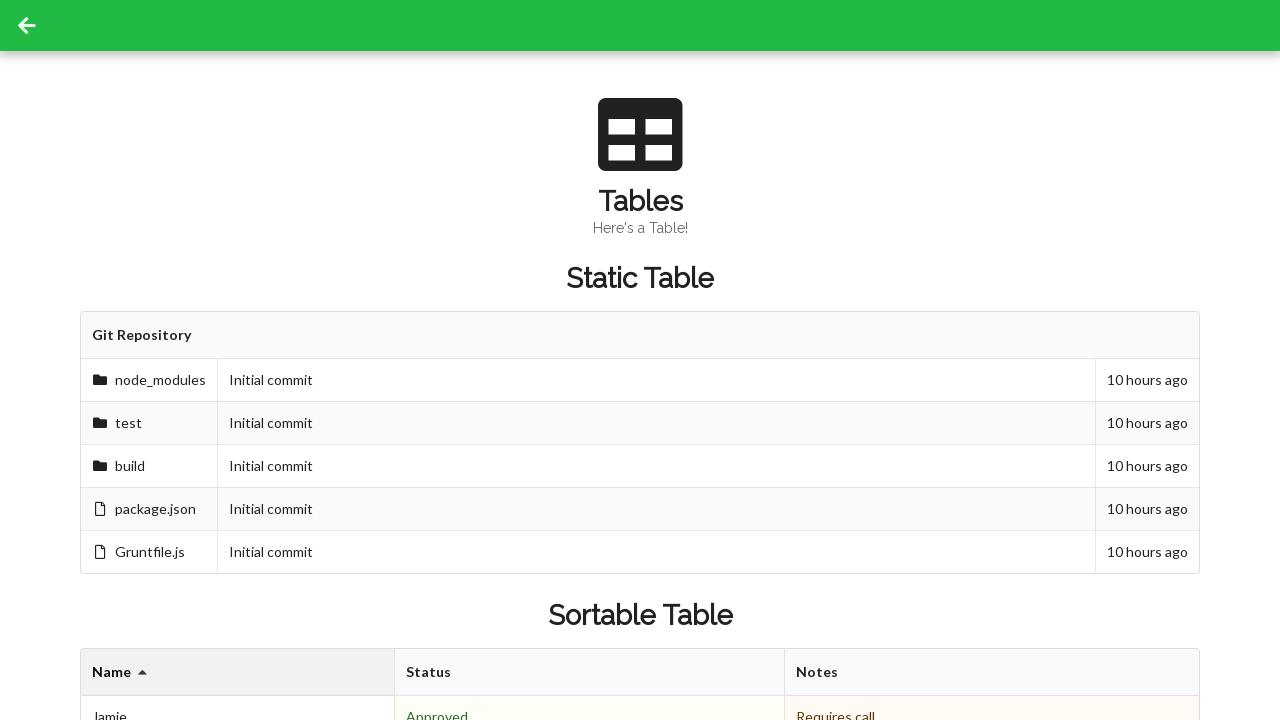

Verified footer elements are present in table
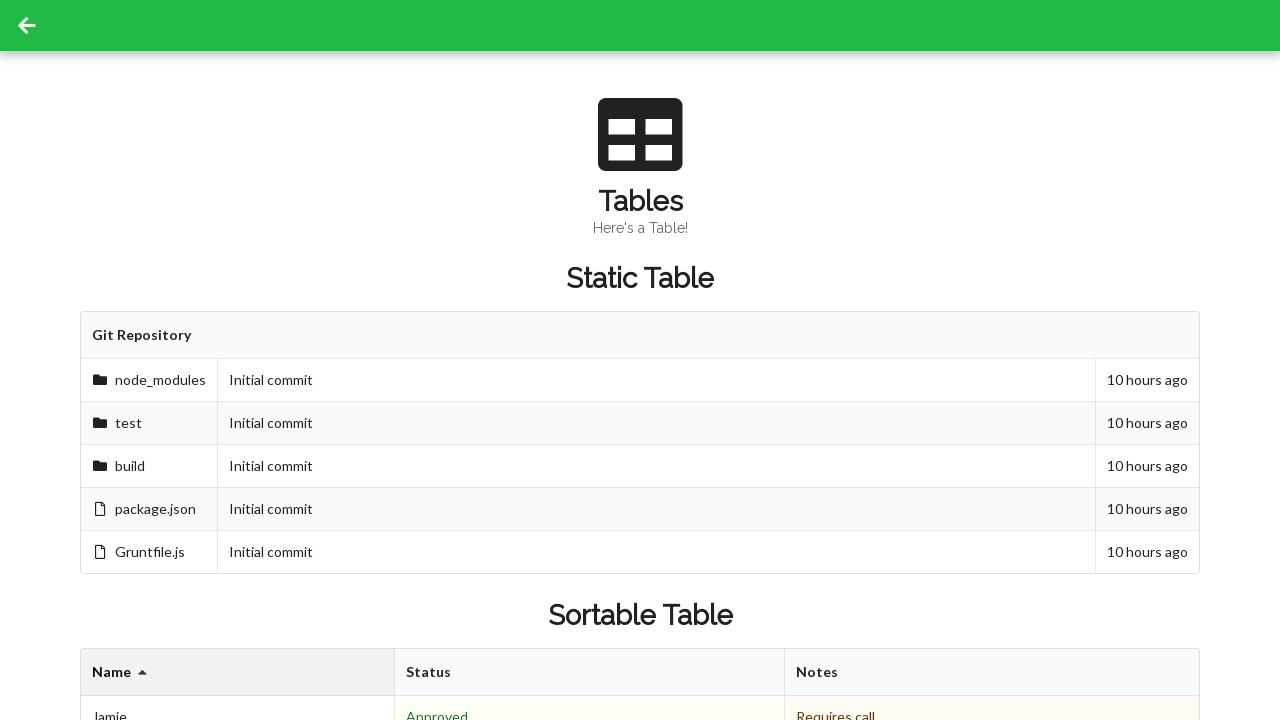

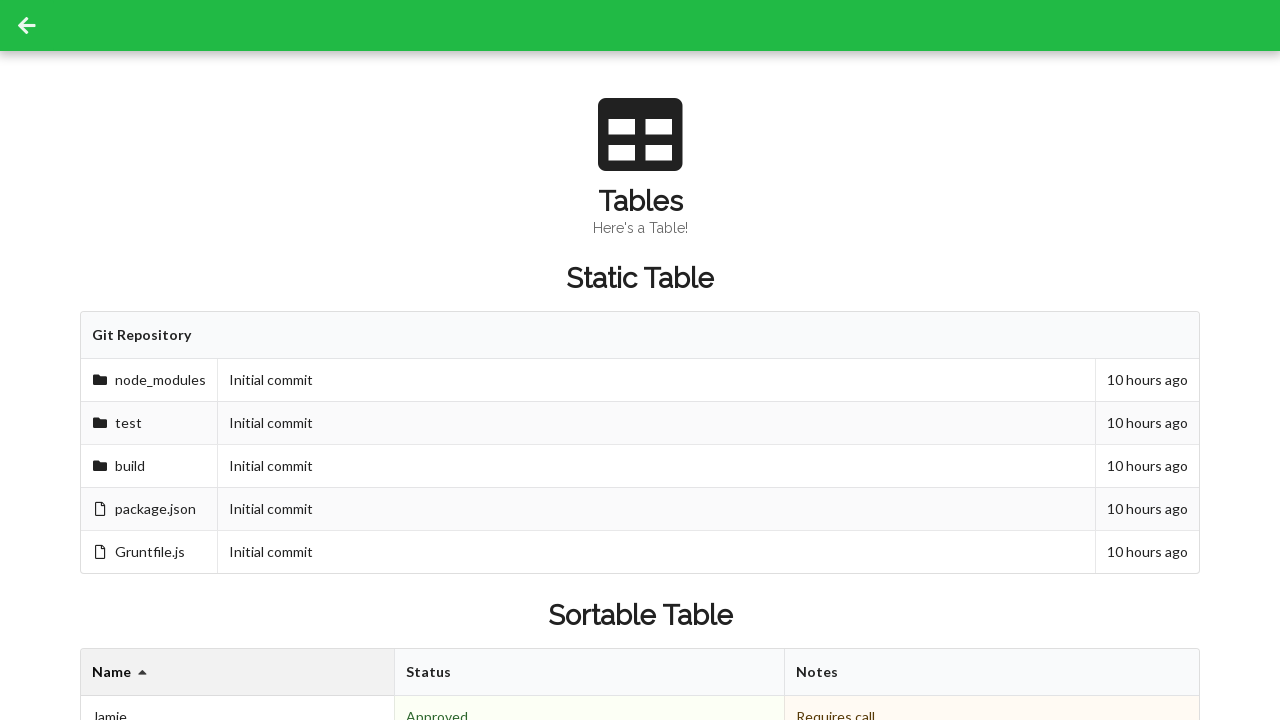